Tests response interception by mocking the books API endpoint with custom data and verifying the page loads with the mocked response

Starting URL: https://danube-web.shop/

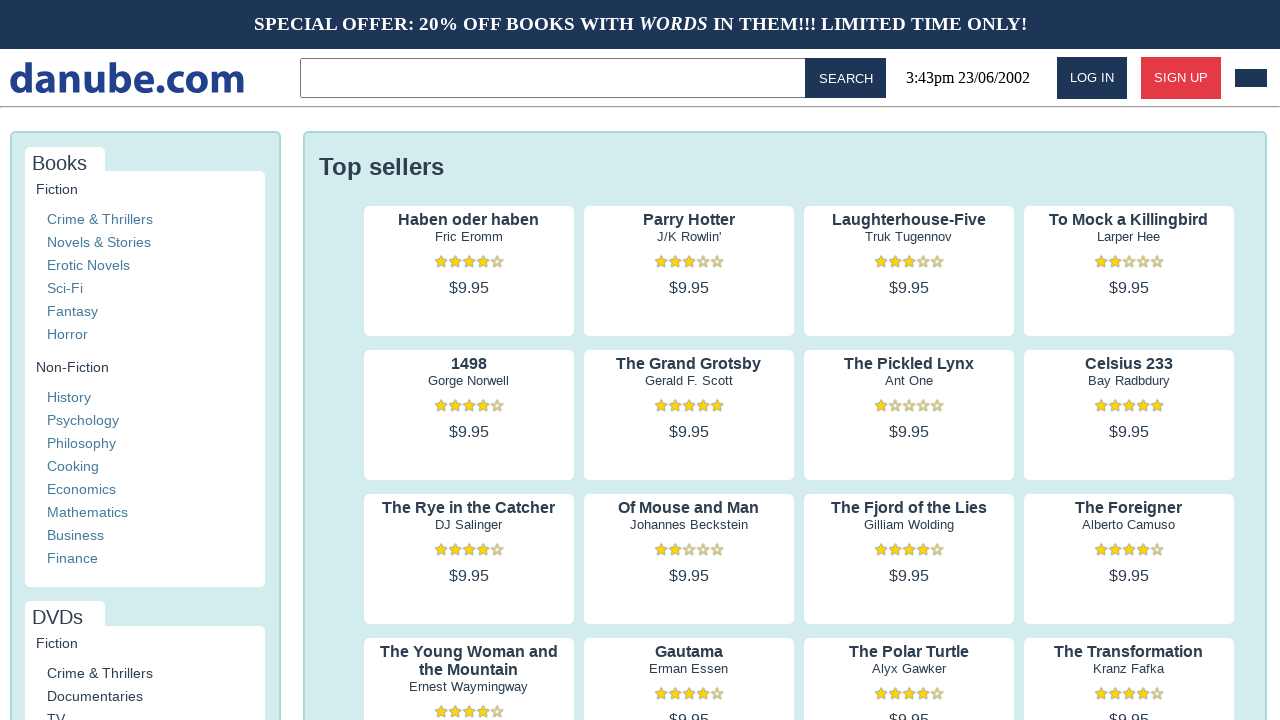

Set up route interception for books API with mocked response data
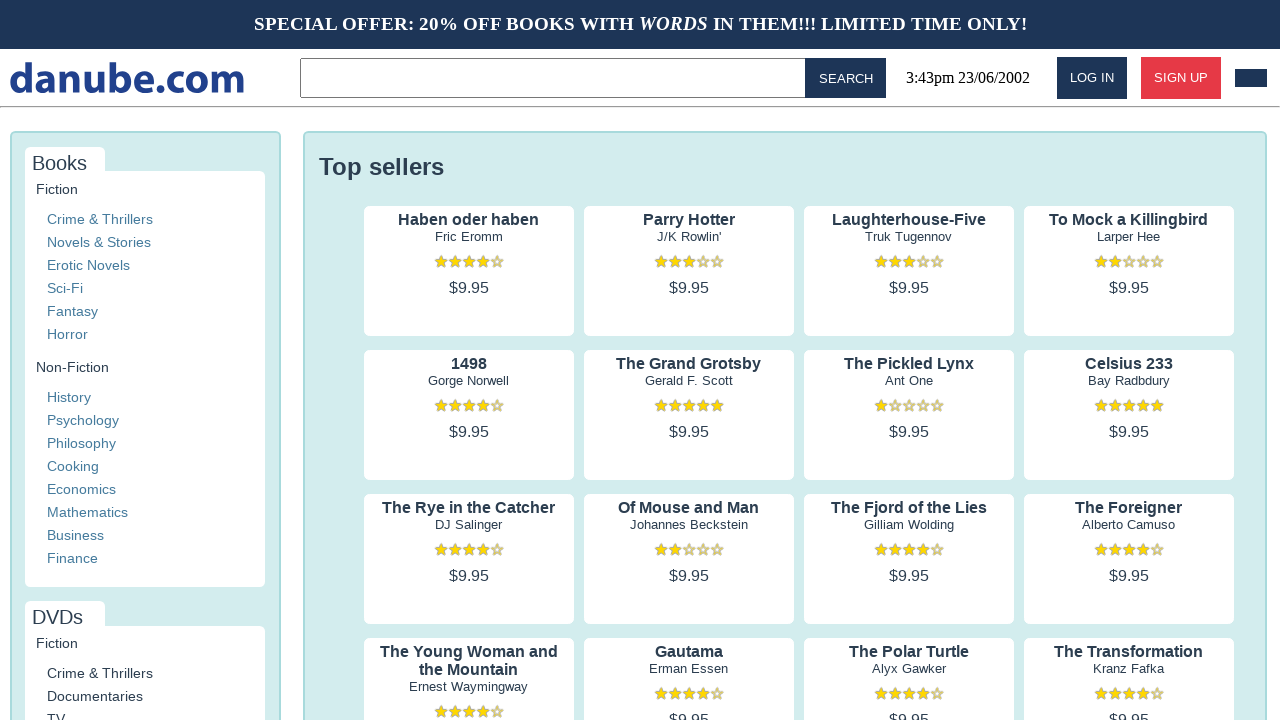

Reloaded page to trigger intercepted route
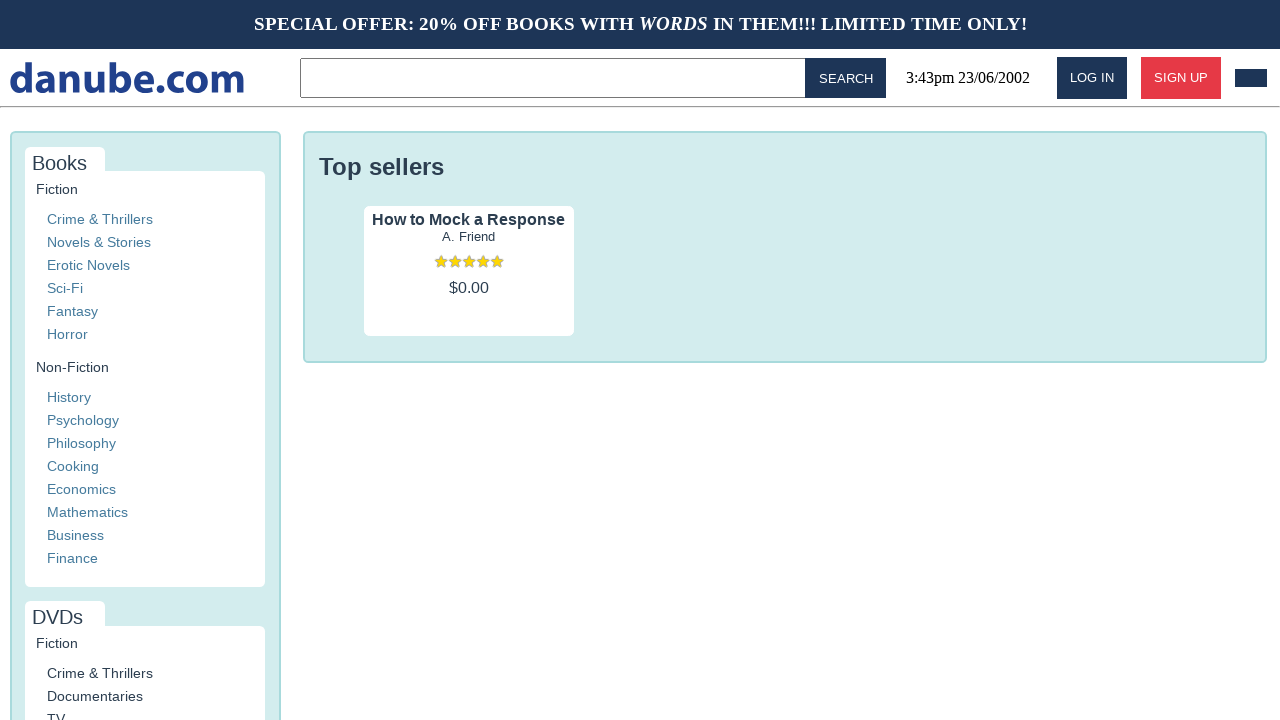

Verified page loaded with mocked API response
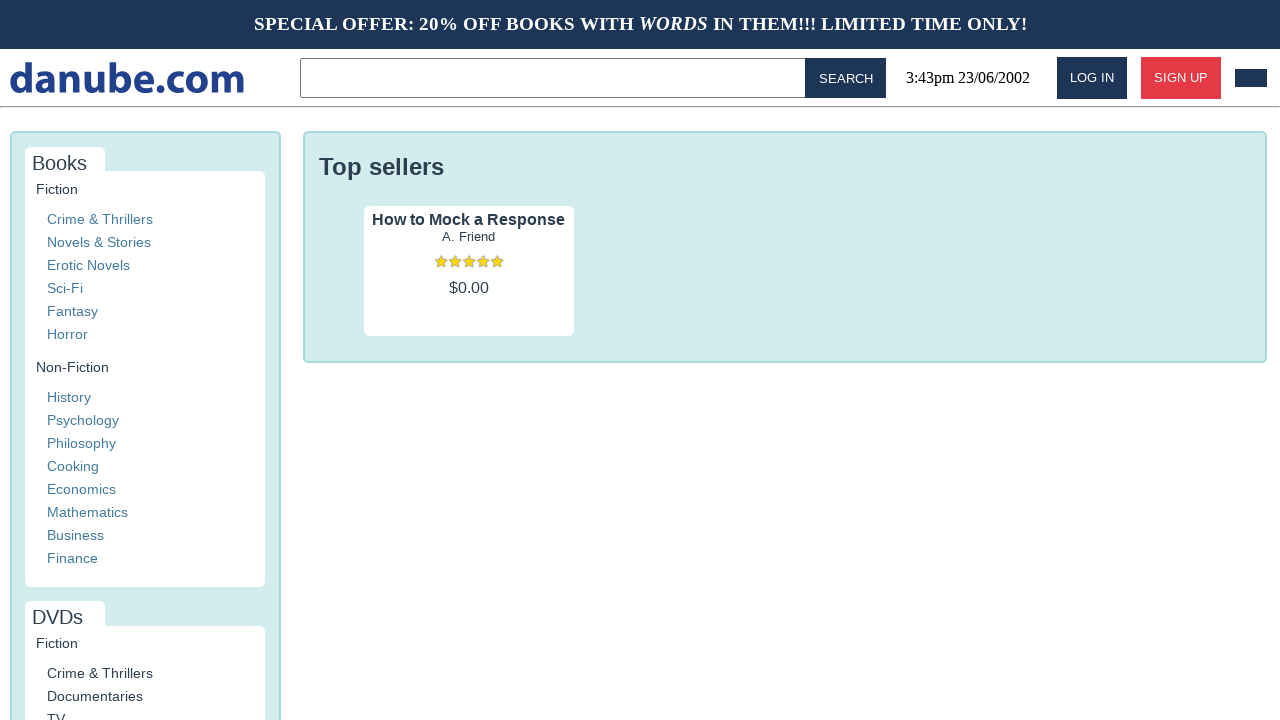

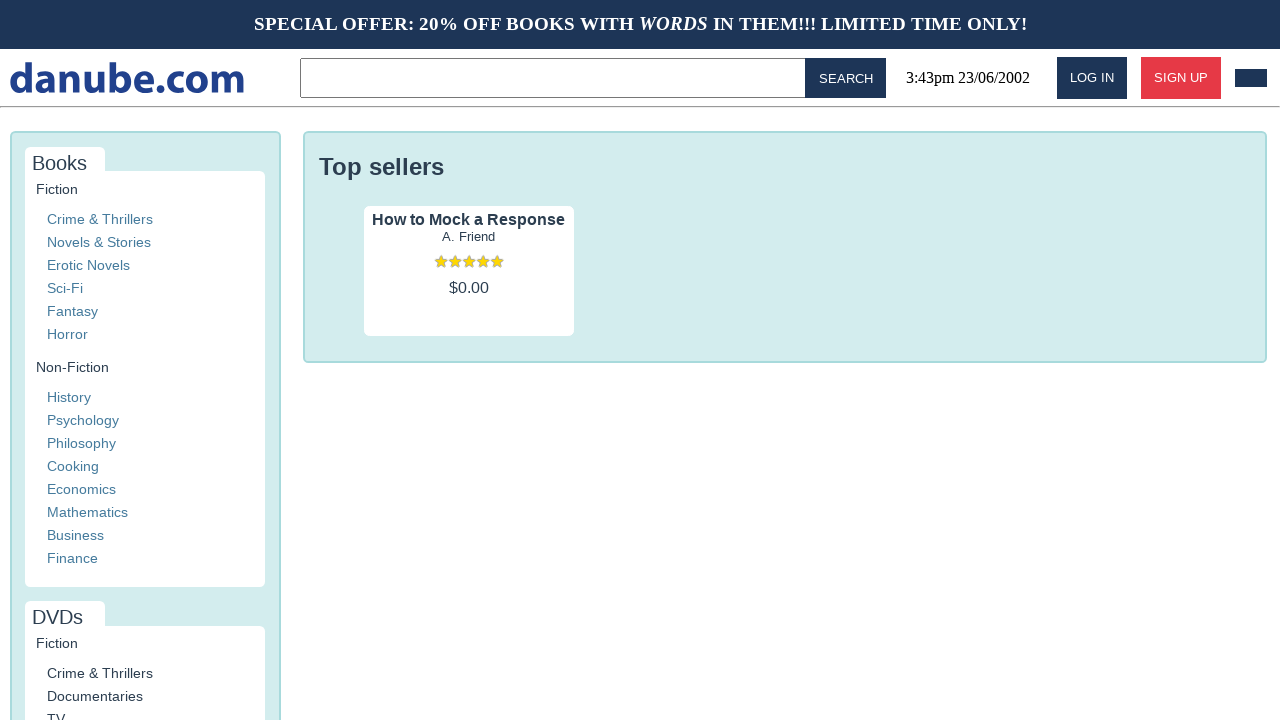